Tests that clicking Clear completed removes completed items from the list

Starting URL: https://demo.playwright.dev/todomvc

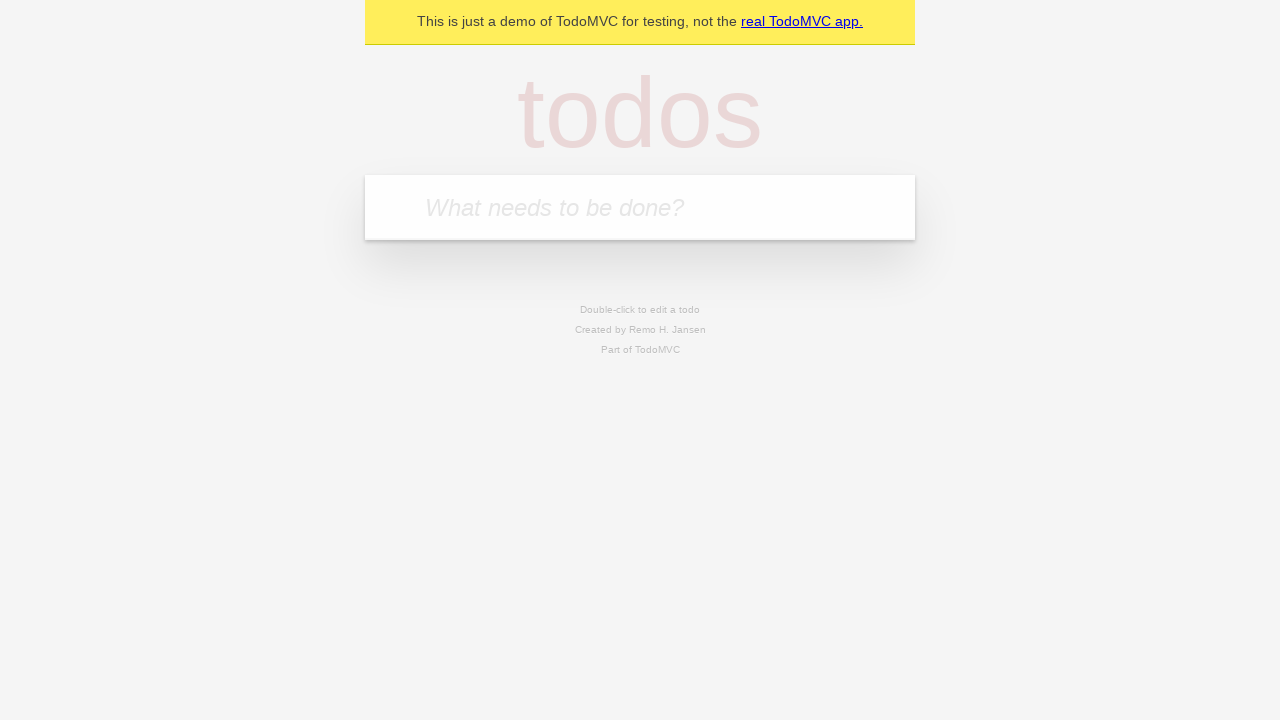

Filled todo input with 'buy some cheese' on internal:attr=[placeholder="What needs to be done?"i]
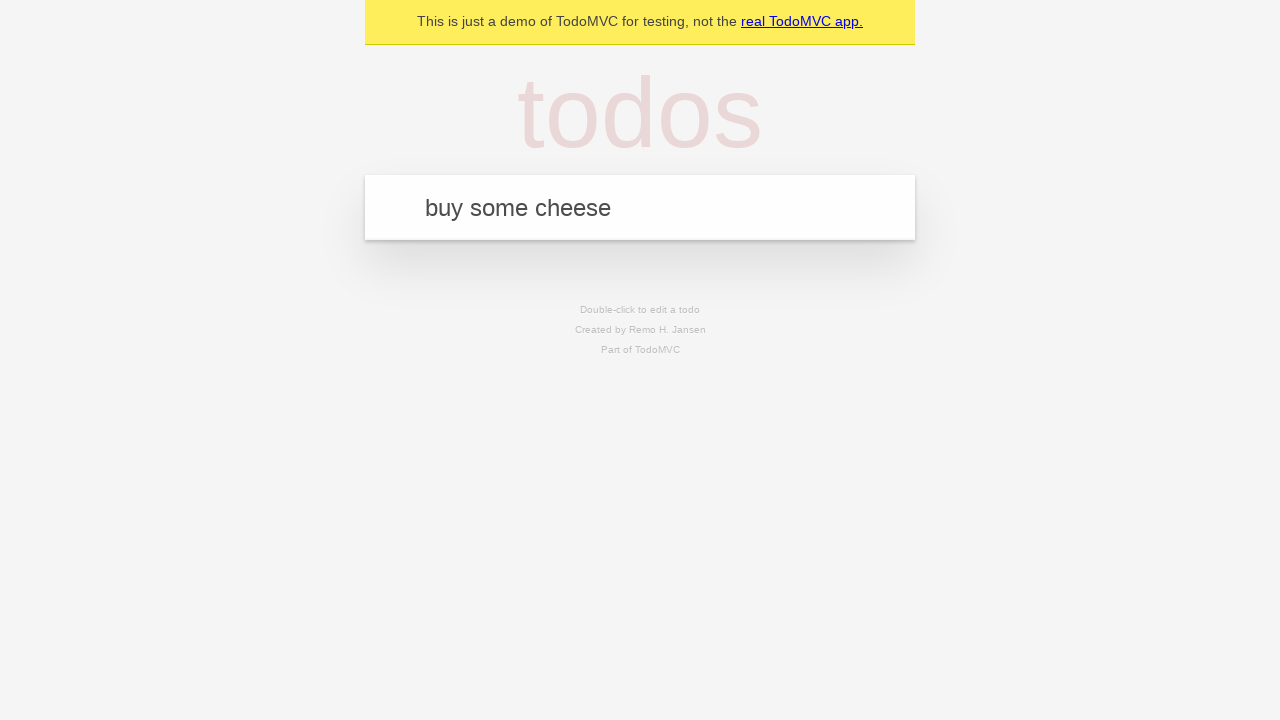

Pressed Enter to add first todo item on internal:attr=[placeholder="What needs to be done?"i]
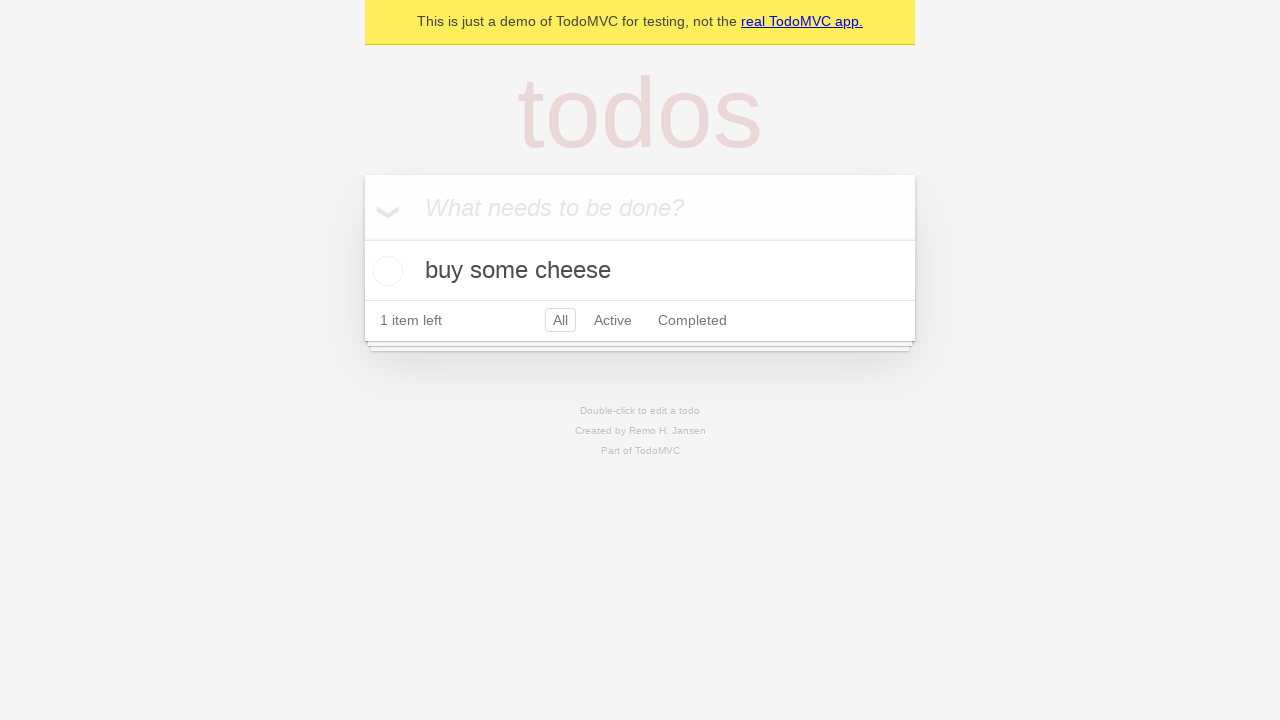

Filled todo input with 'feed the cat' on internal:attr=[placeholder="What needs to be done?"i]
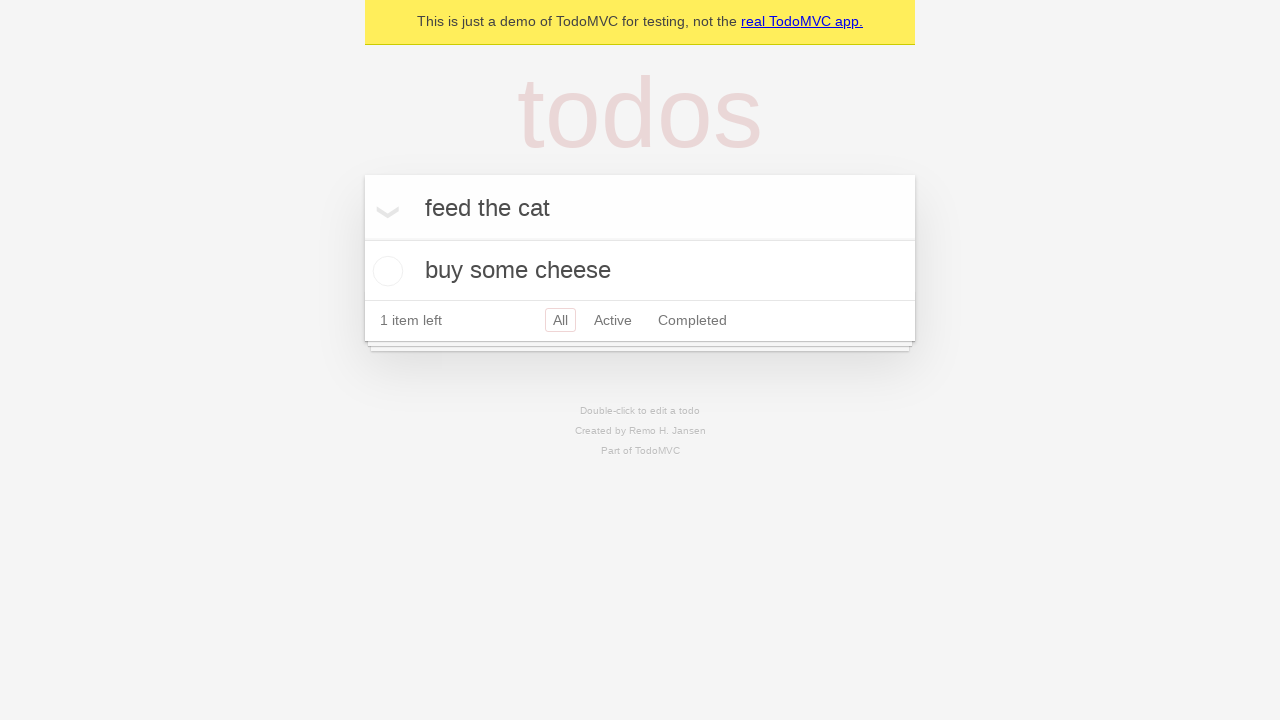

Pressed Enter to add second todo item on internal:attr=[placeholder="What needs to be done?"i]
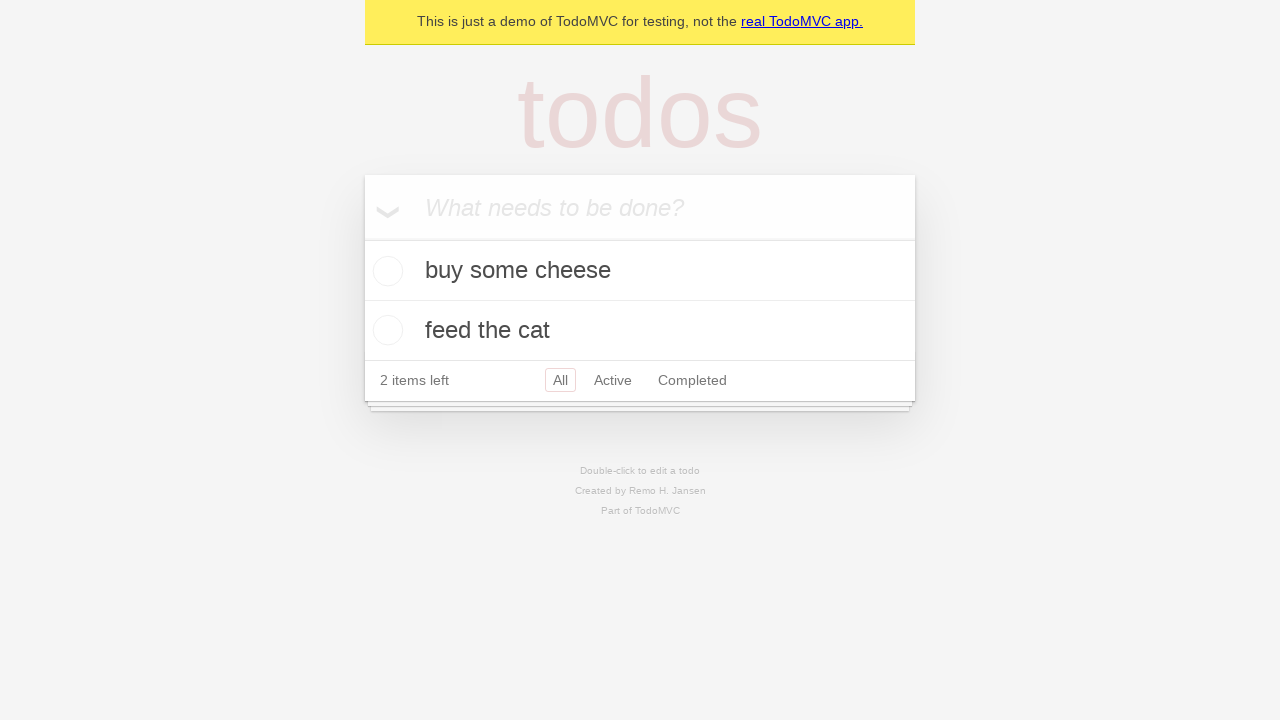

Filled todo input with 'book a doctors appointment' on internal:attr=[placeholder="What needs to be done?"i]
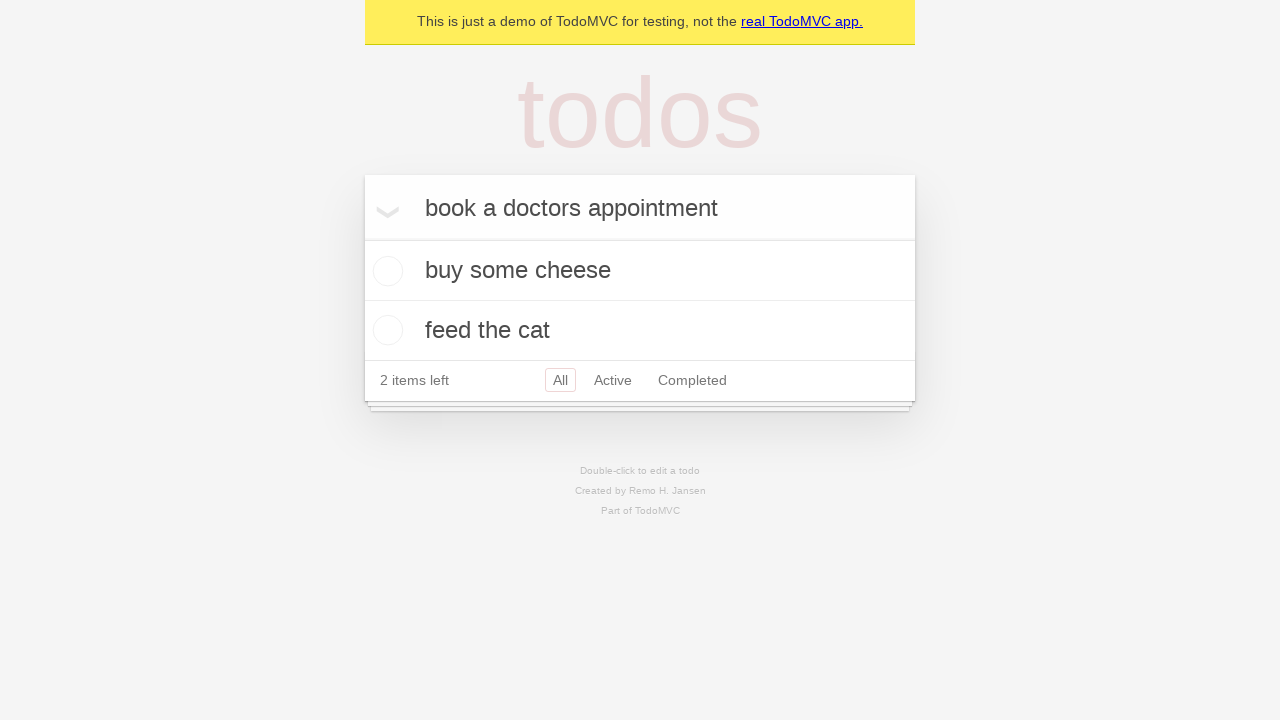

Pressed Enter to add third todo item on internal:attr=[placeholder="What needs to be done?"i]
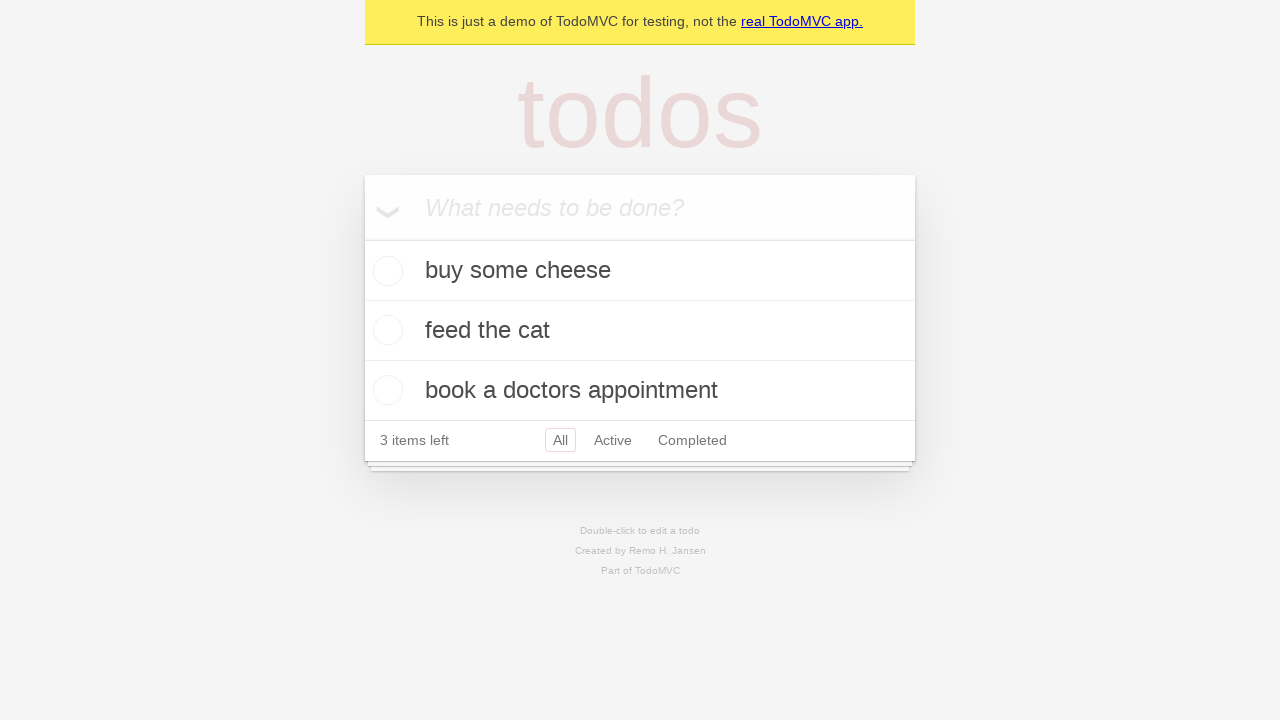

Checked the checkbox for second todo item to mark it as completed at (385, 330) on internal:testid=[data-testid="todo-item"s] >> nth=1 >> internal:role=checkbox
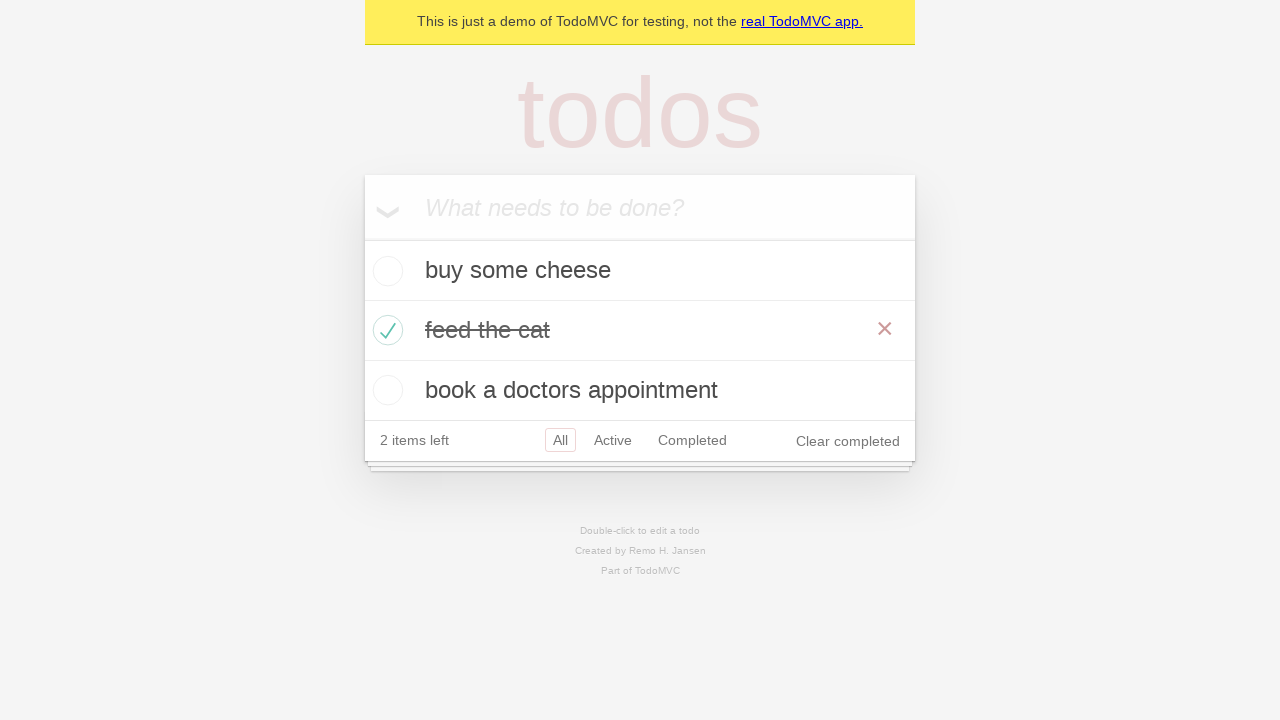

Clicked Clear completed button to remove completed items at (848, 441) on internal:role=button[name="Clear completed"i]
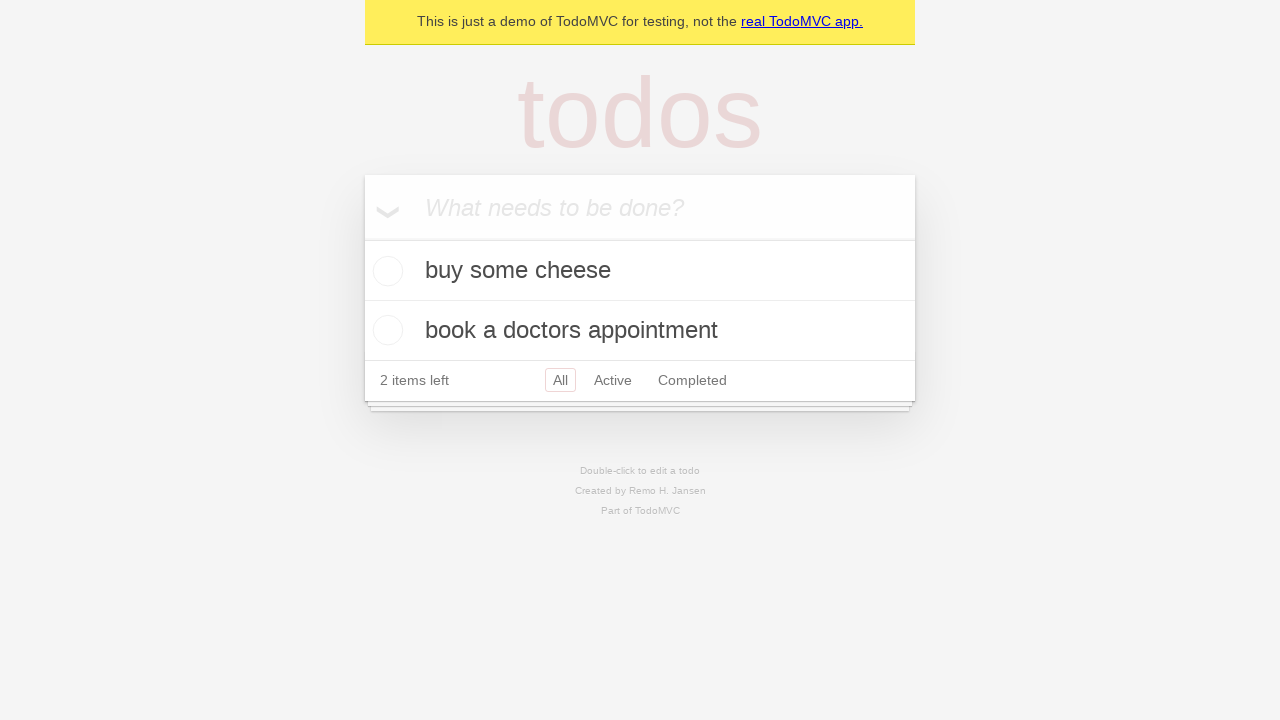

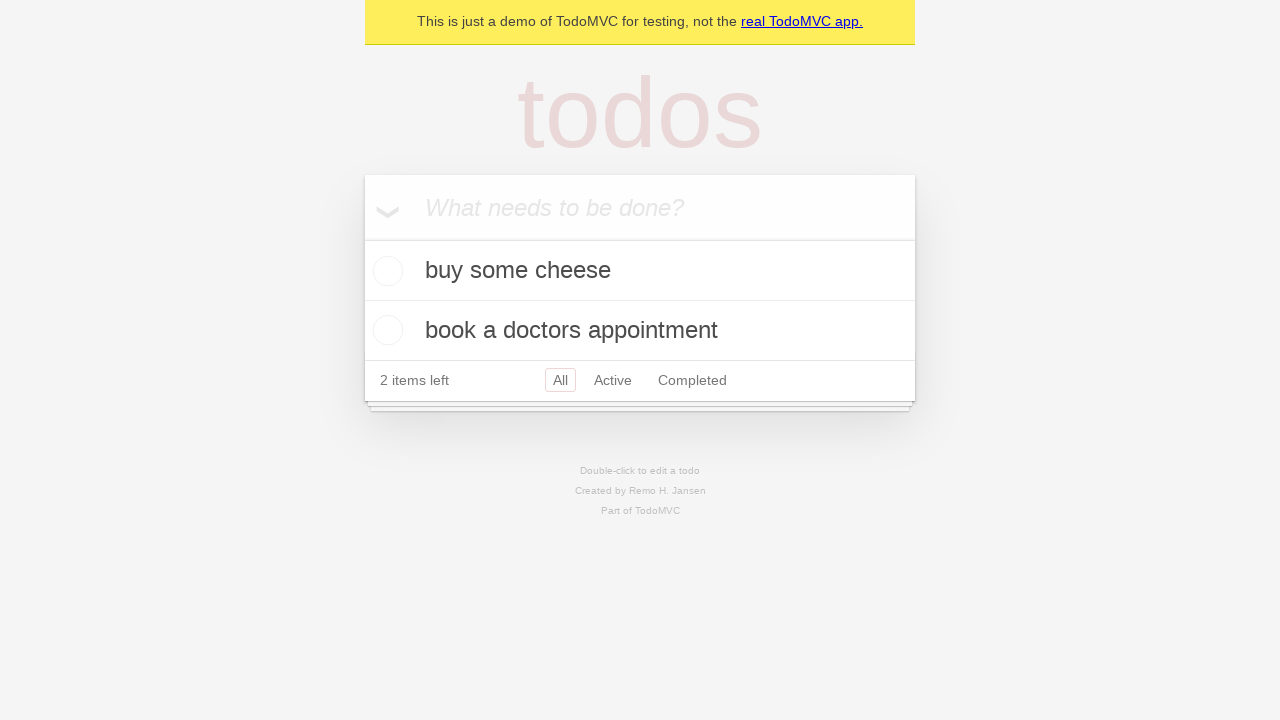